Tests page scrolling functionality by navigating to a blog page and scrolling to the bottom of the page using JavaScript execution.

Starting URL: http://www.cnblogs.com/yoyoketang/p/

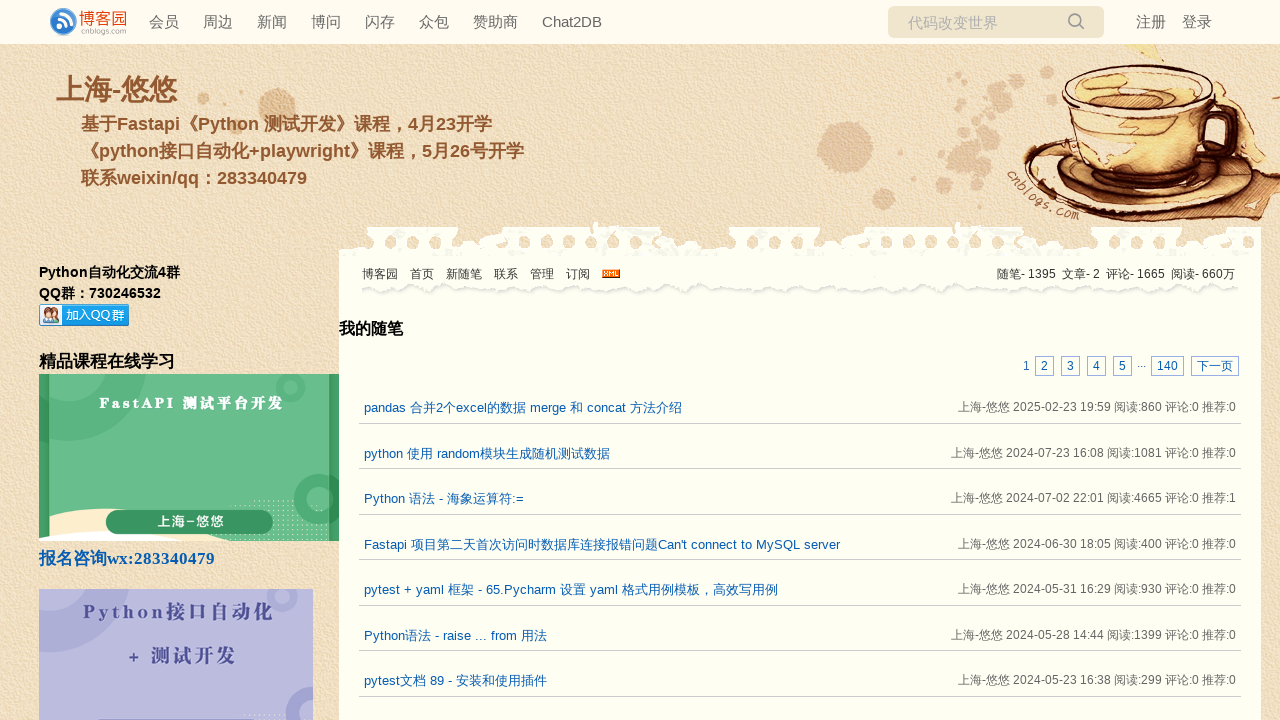

Waited for page to reach domcontentloaded state
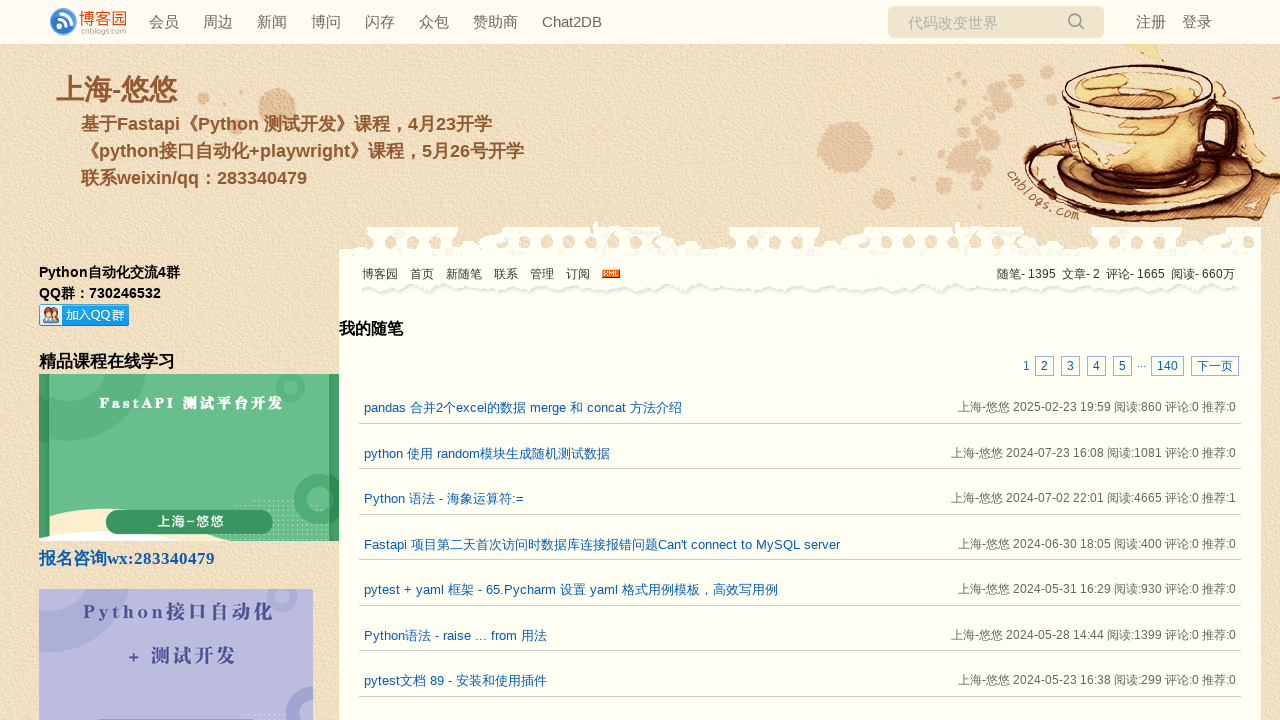

Scrolled to the bottom of the page using JavaScript
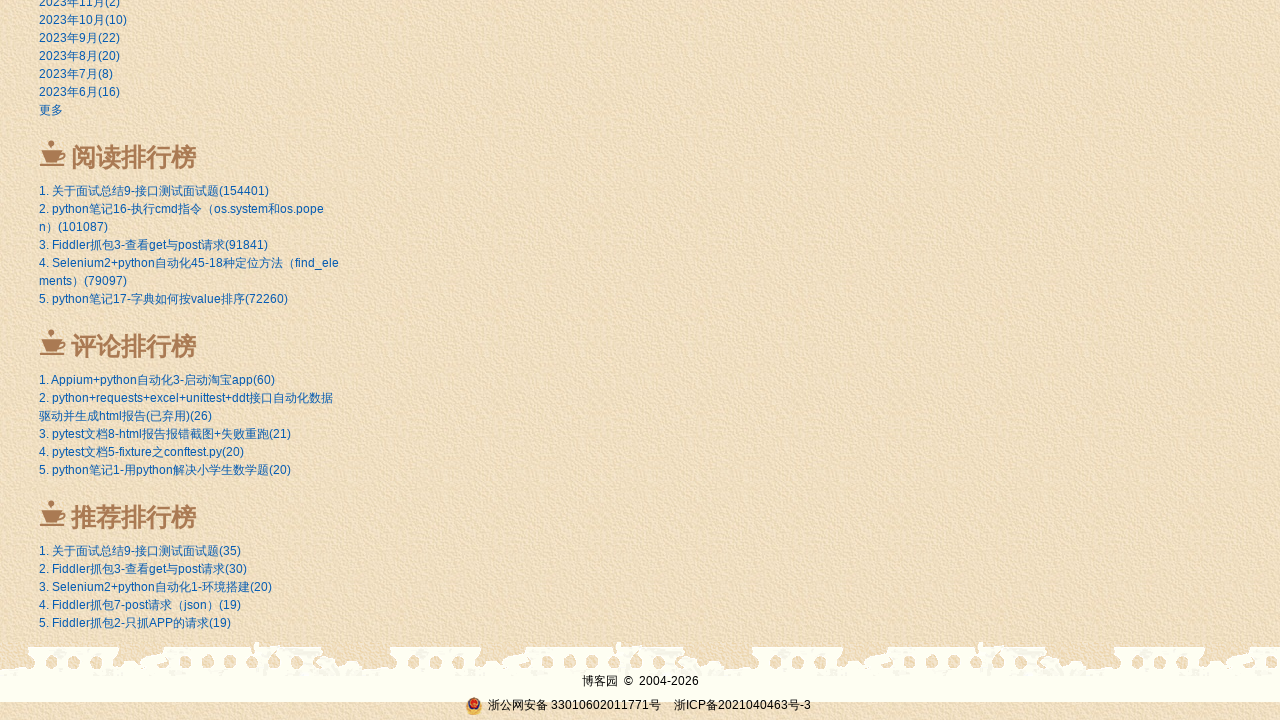

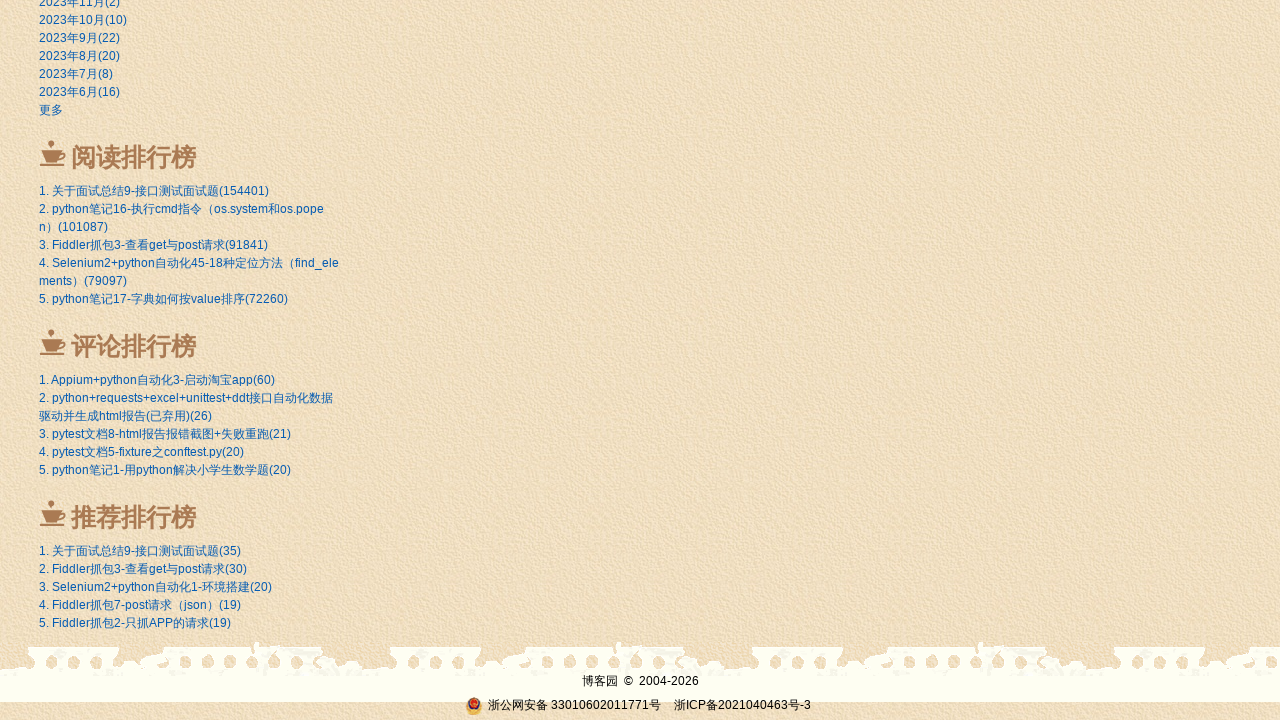